Solves a mathematical problem by reading a value from the page, calculating a function, and submitting the answer along with checkbox and radio button selections

Starting URL: https://suninjuly.github.io/math.html

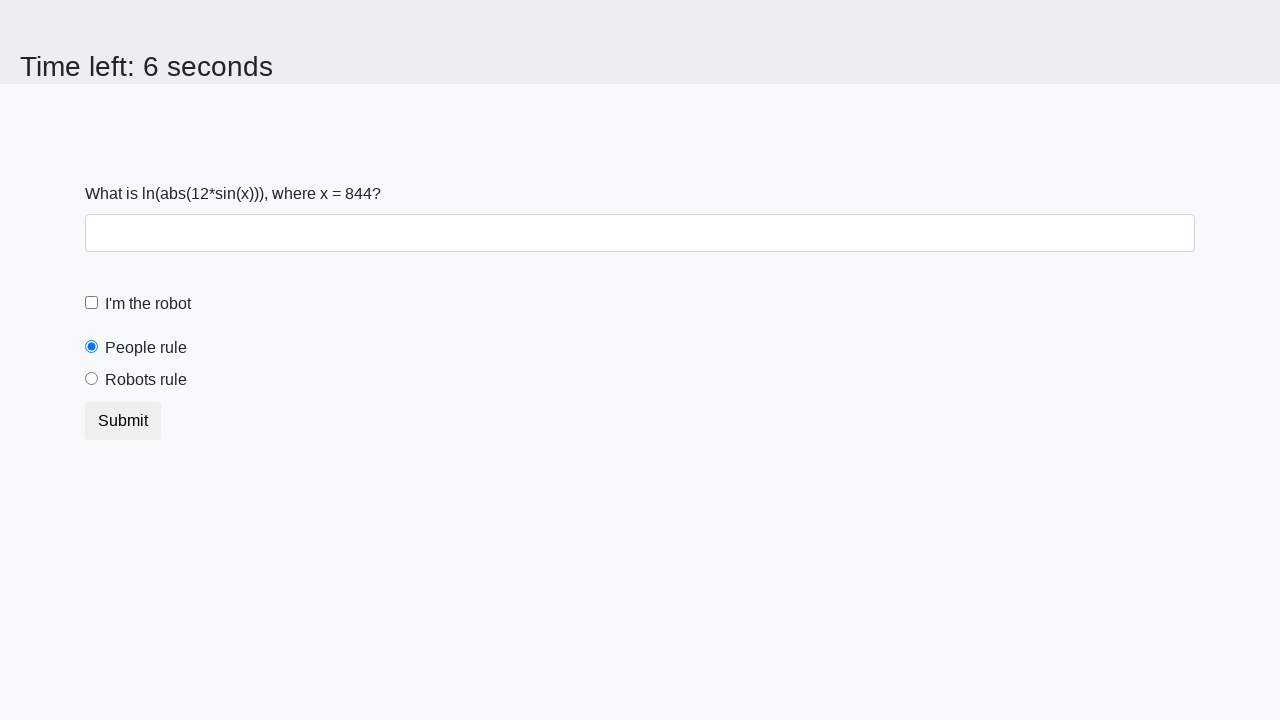

Located the input value element
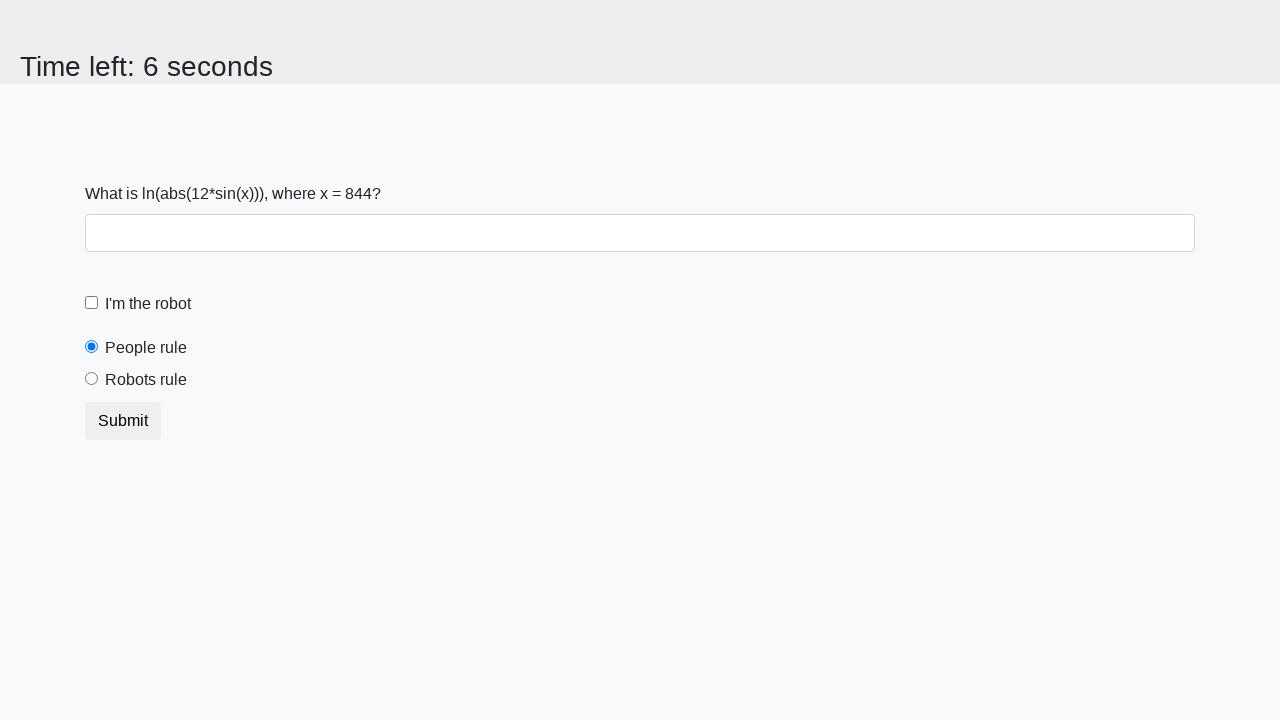

Retrieved the x value from the page
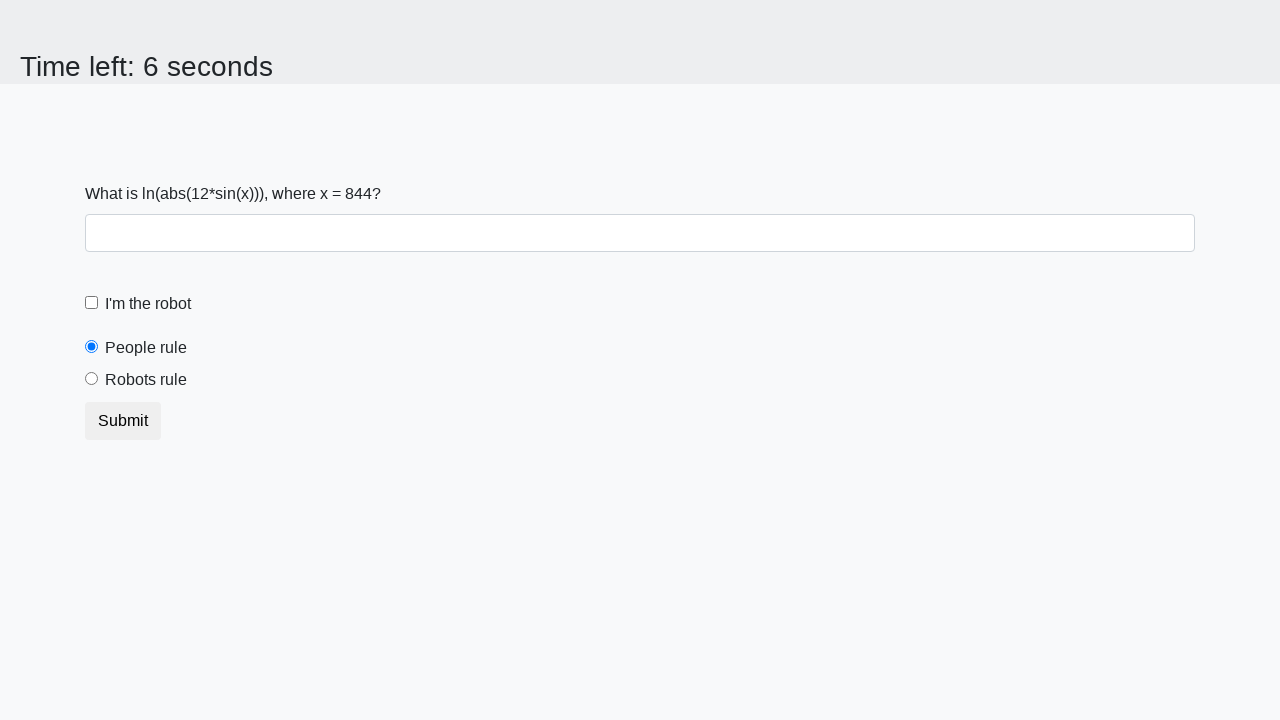

Calculated result: ln(abs(12*sin(844))) = 2.363751893874234
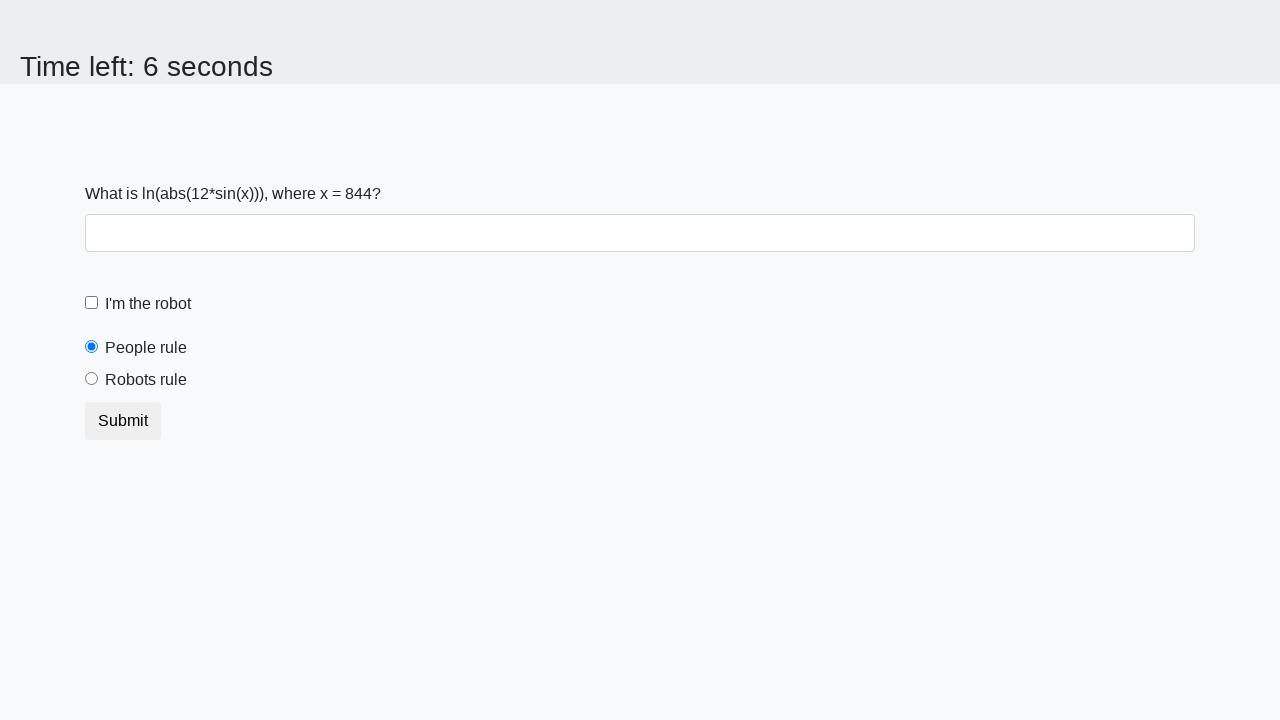

Filled answer field with calculated result: 2.363751893874234 on #answer
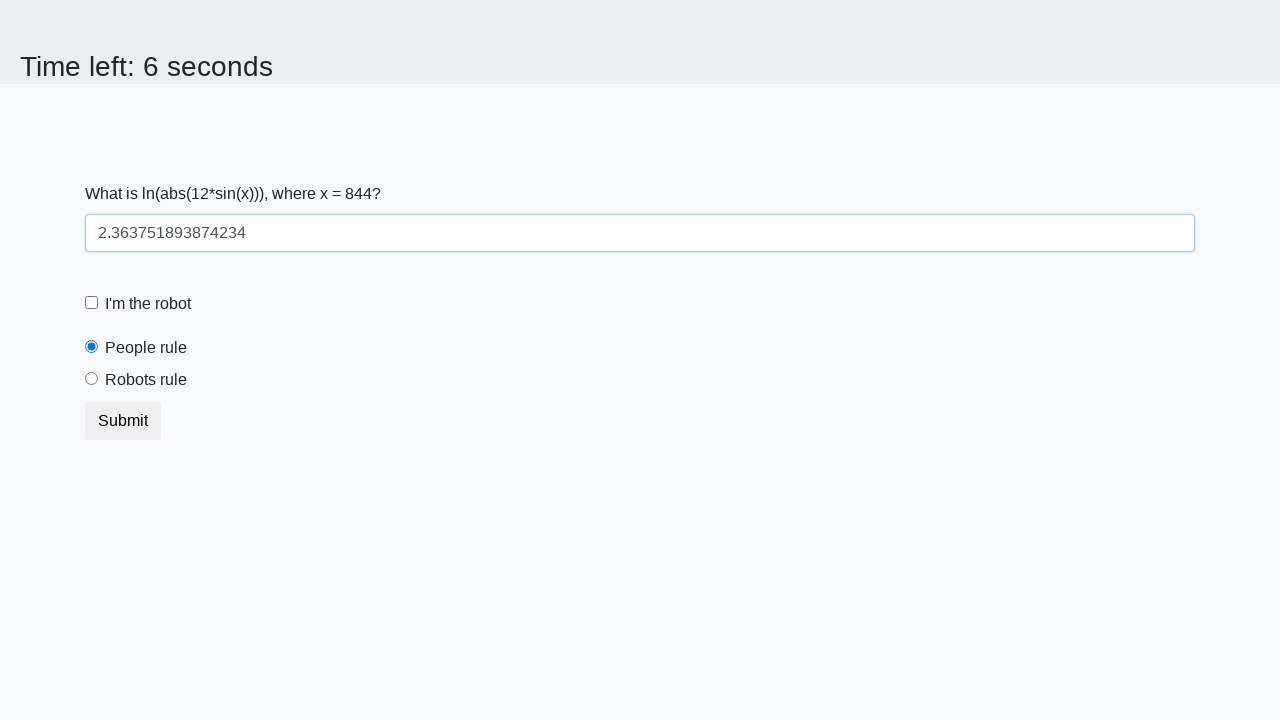

Checked the 'I'm the robot' checkbox at (148, 304) on [for='robotCheckbox']
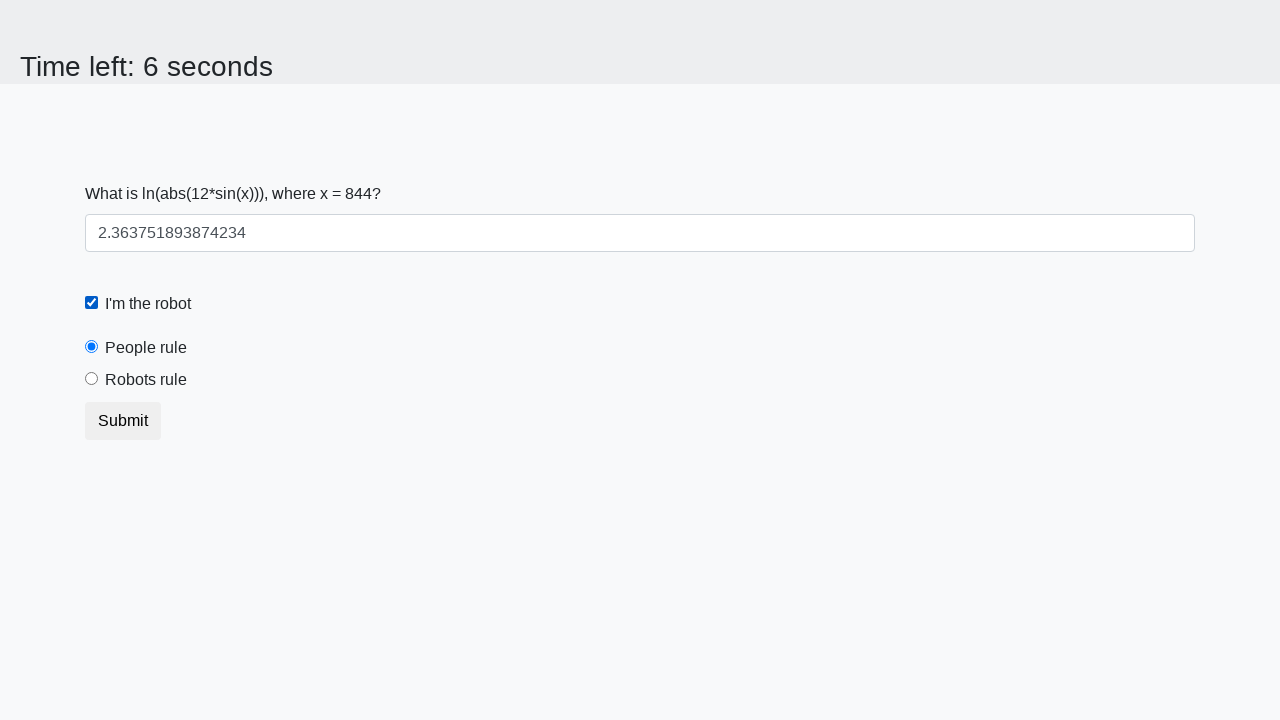

Selected the 'Robots rule!' radio button at (146, 380) on [for='robotsRule']
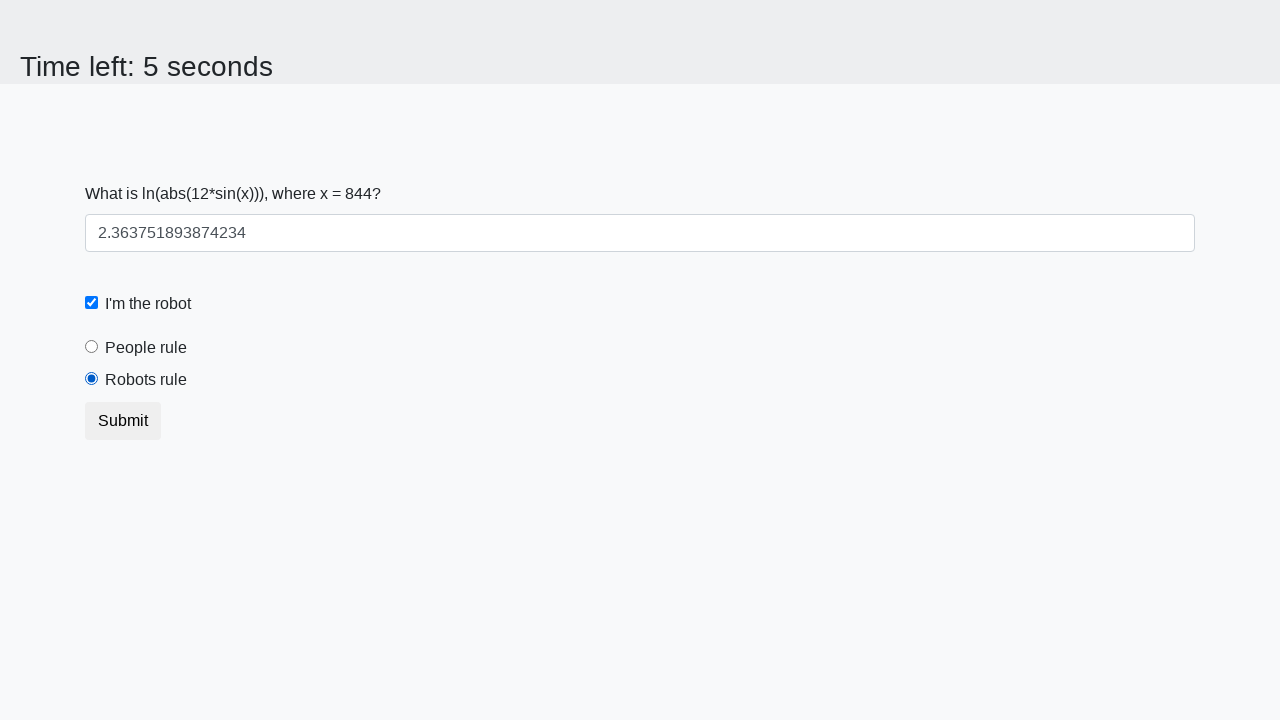

Clicked the Submit button at (123, 421) on button.btn
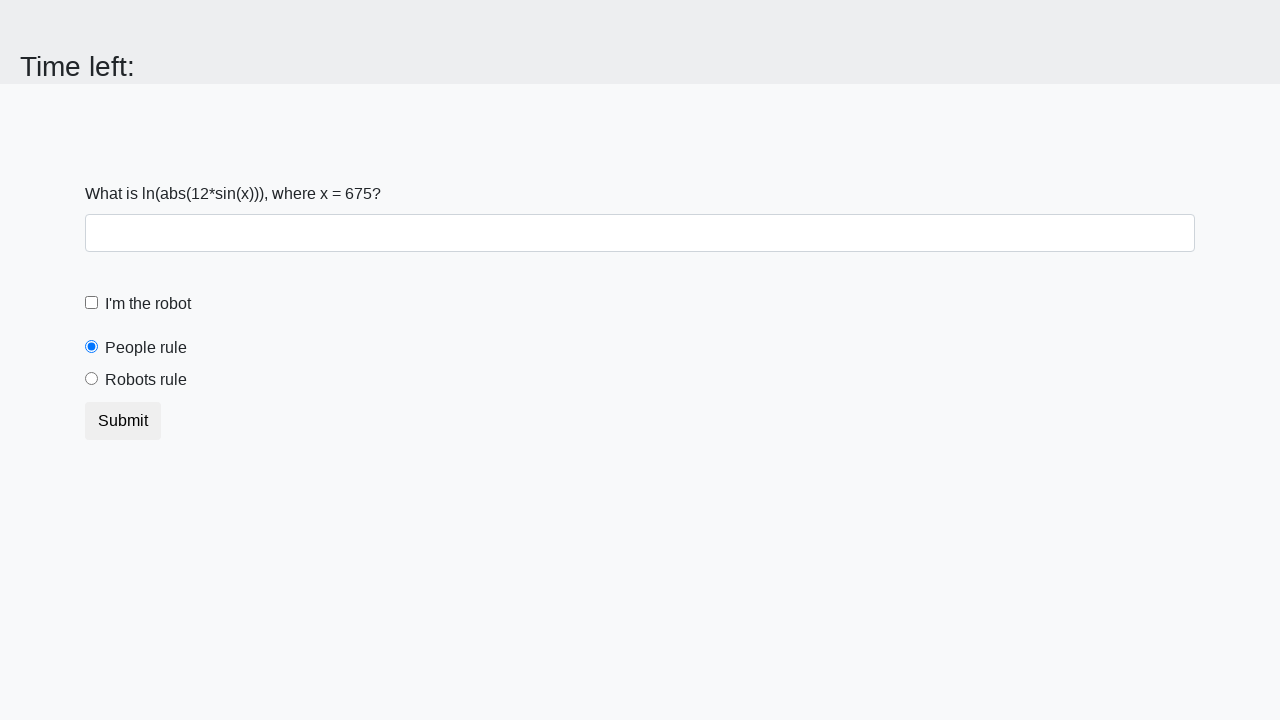

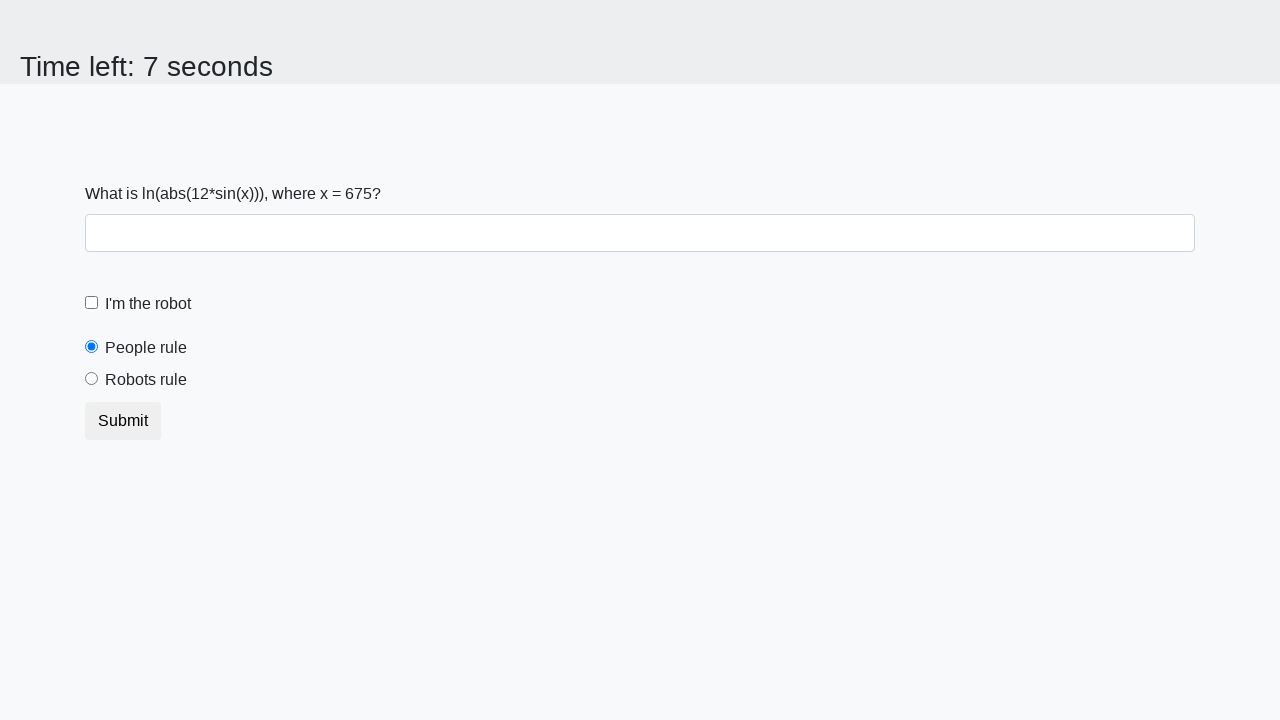